Tests browser navigational commands by navigating to a page, then using back, forward, and refresh browser actions.

Starting URL: https://rahulshettyacademy.com/AutomationPractice/

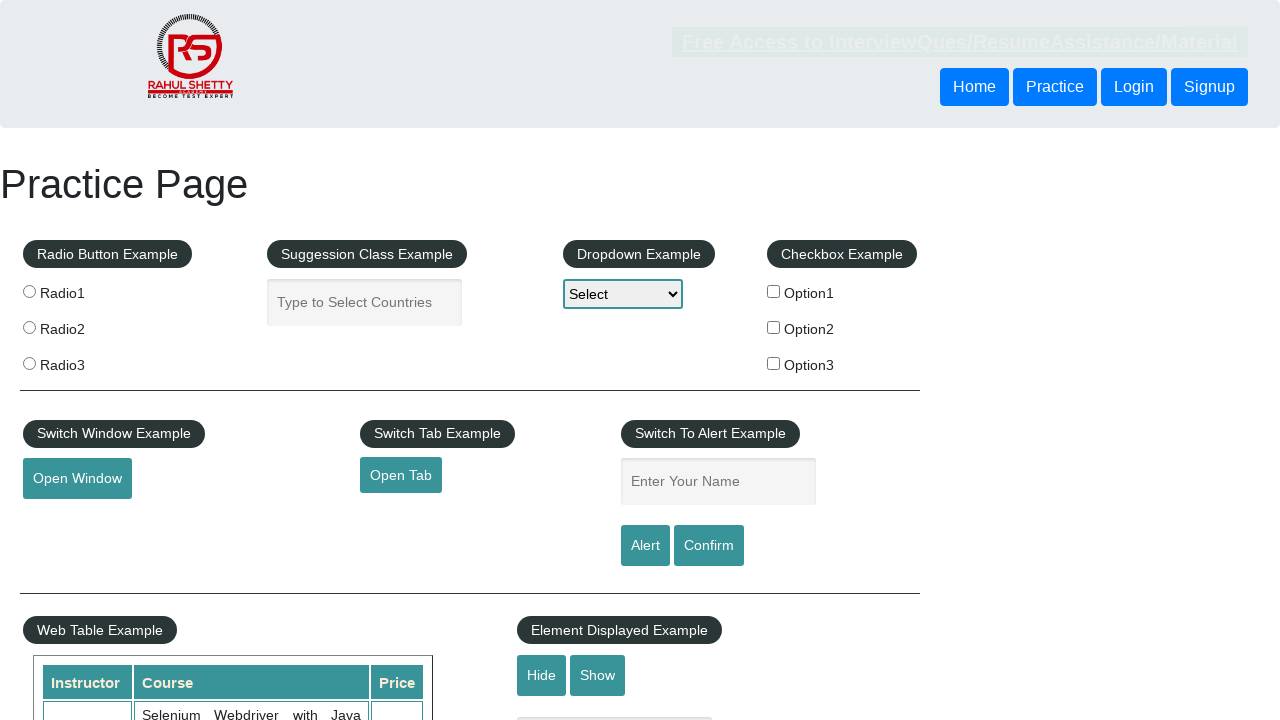

Navigated back in browser history
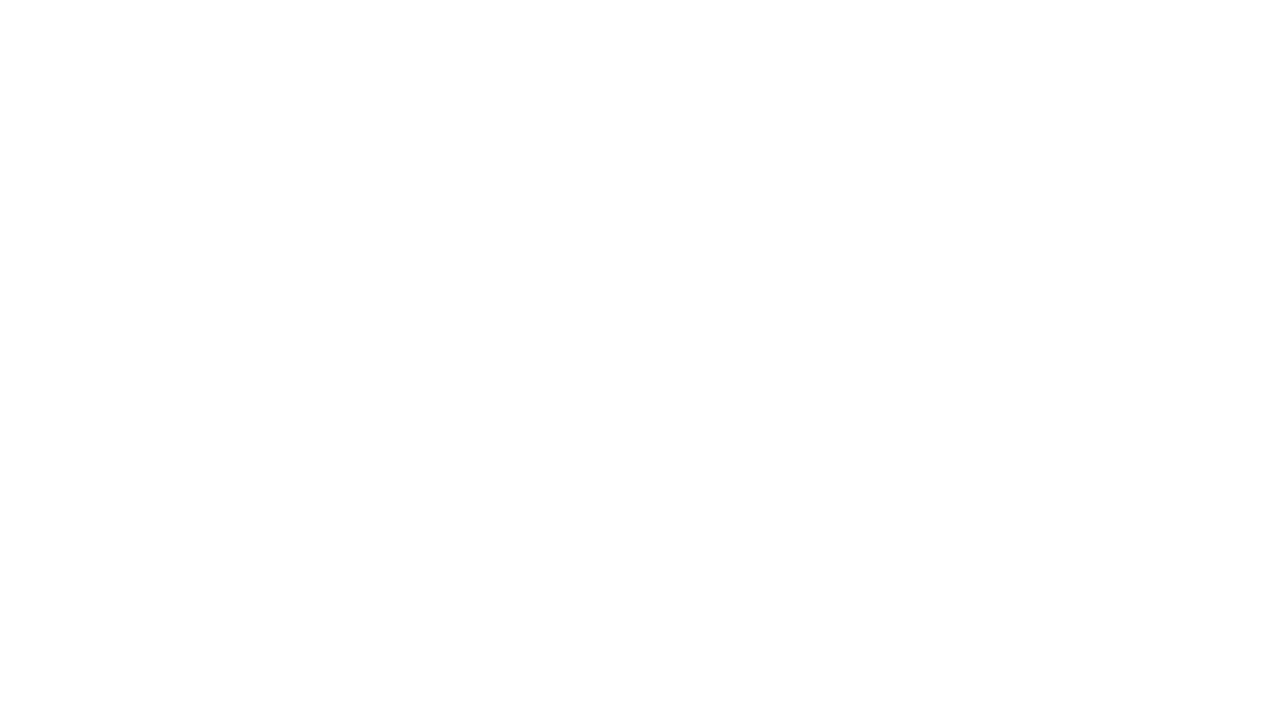

Waited for page load state after back navigation
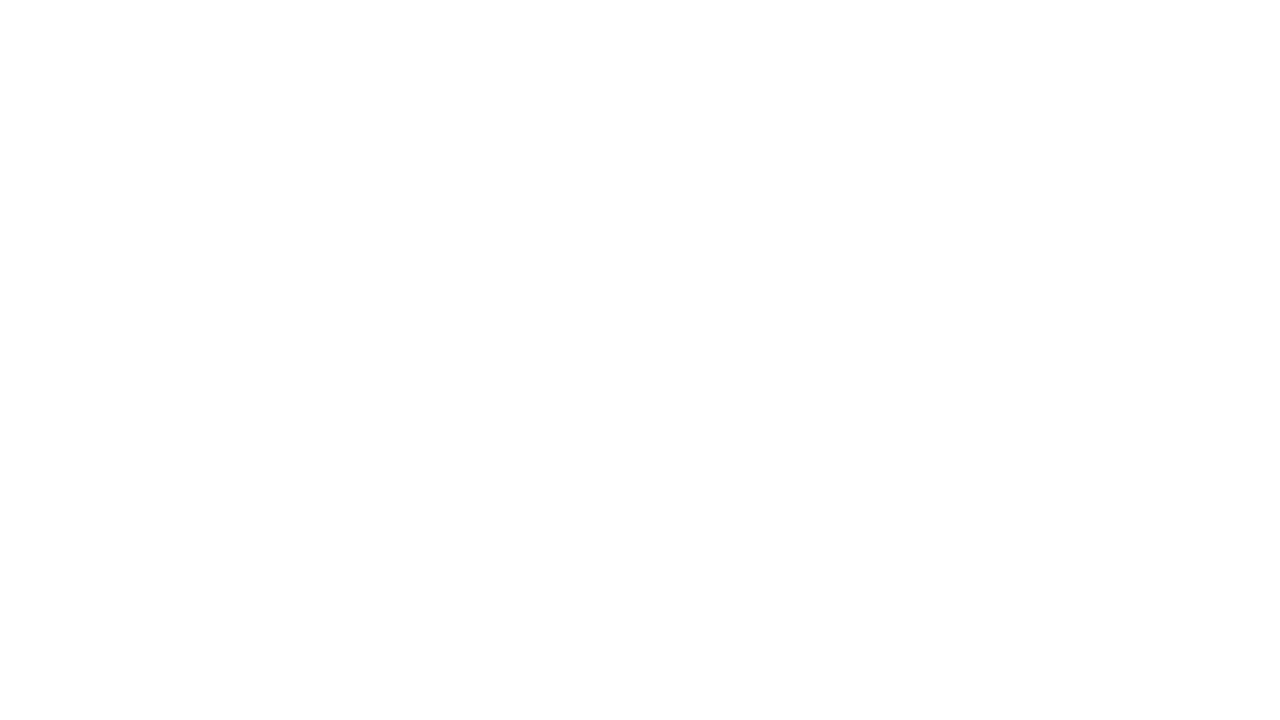

Navigated forward in browser history
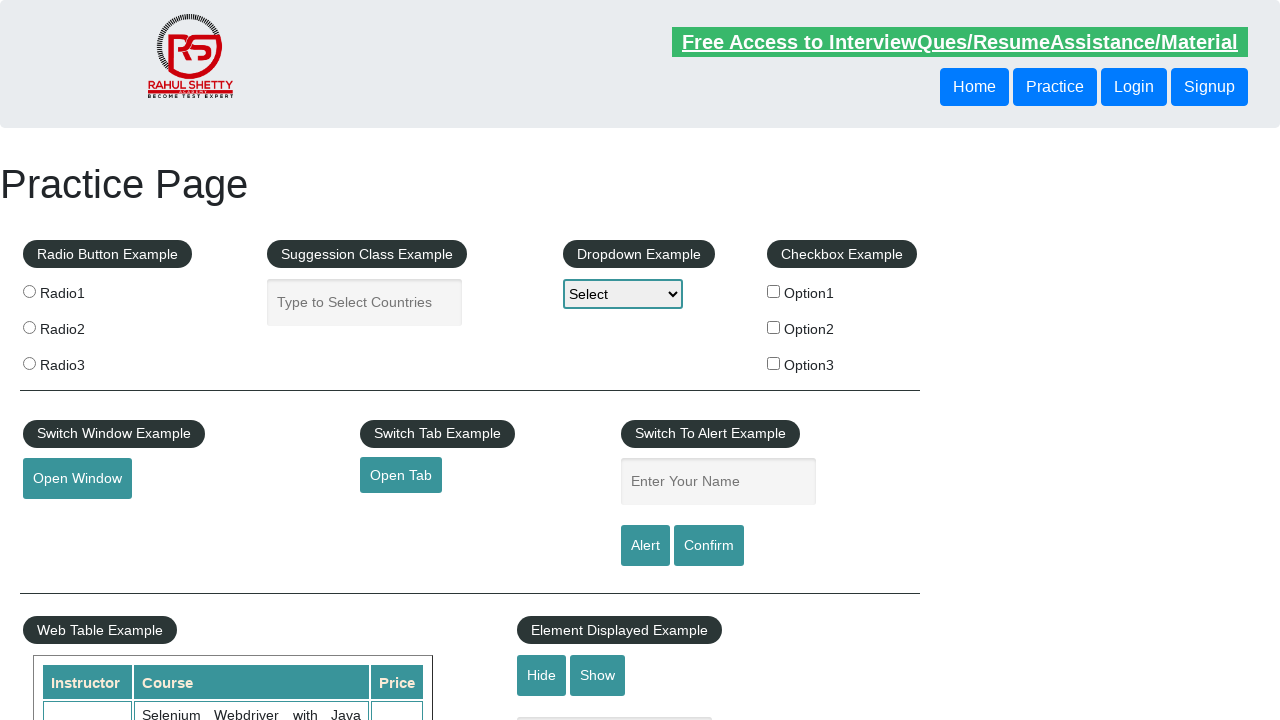

Waited for page load state after forward navigation
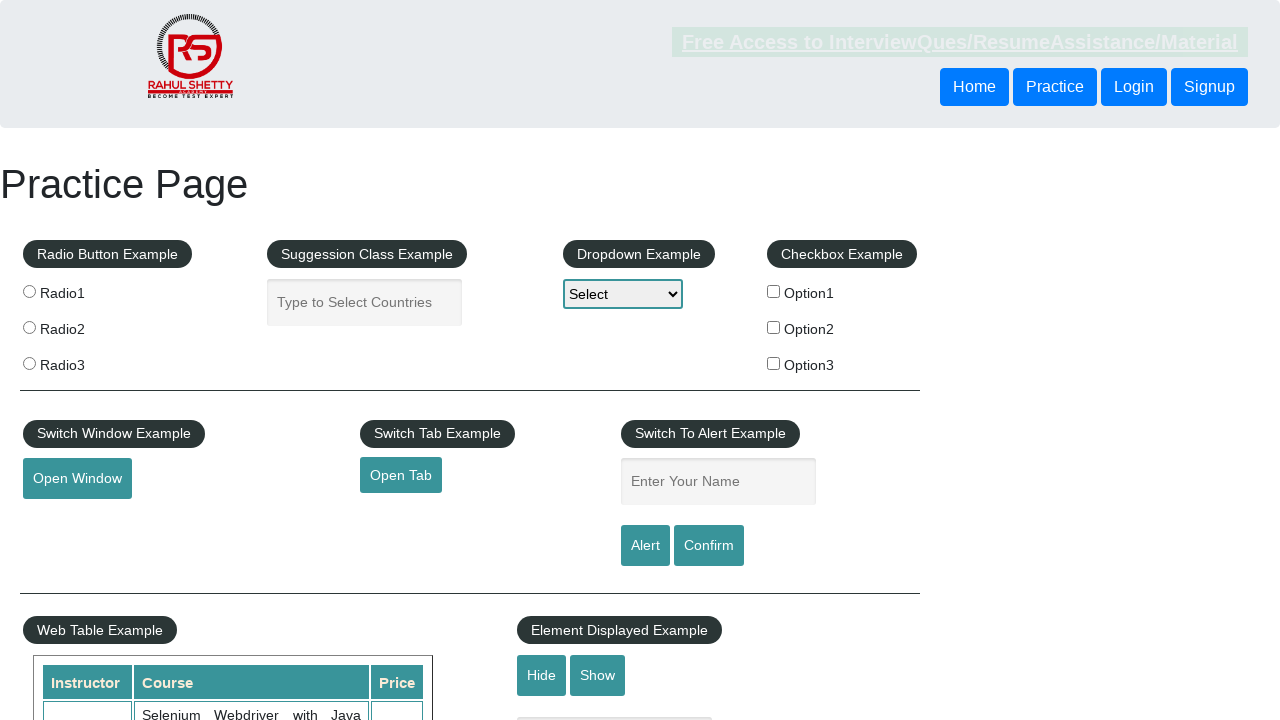

Refreshed the current page
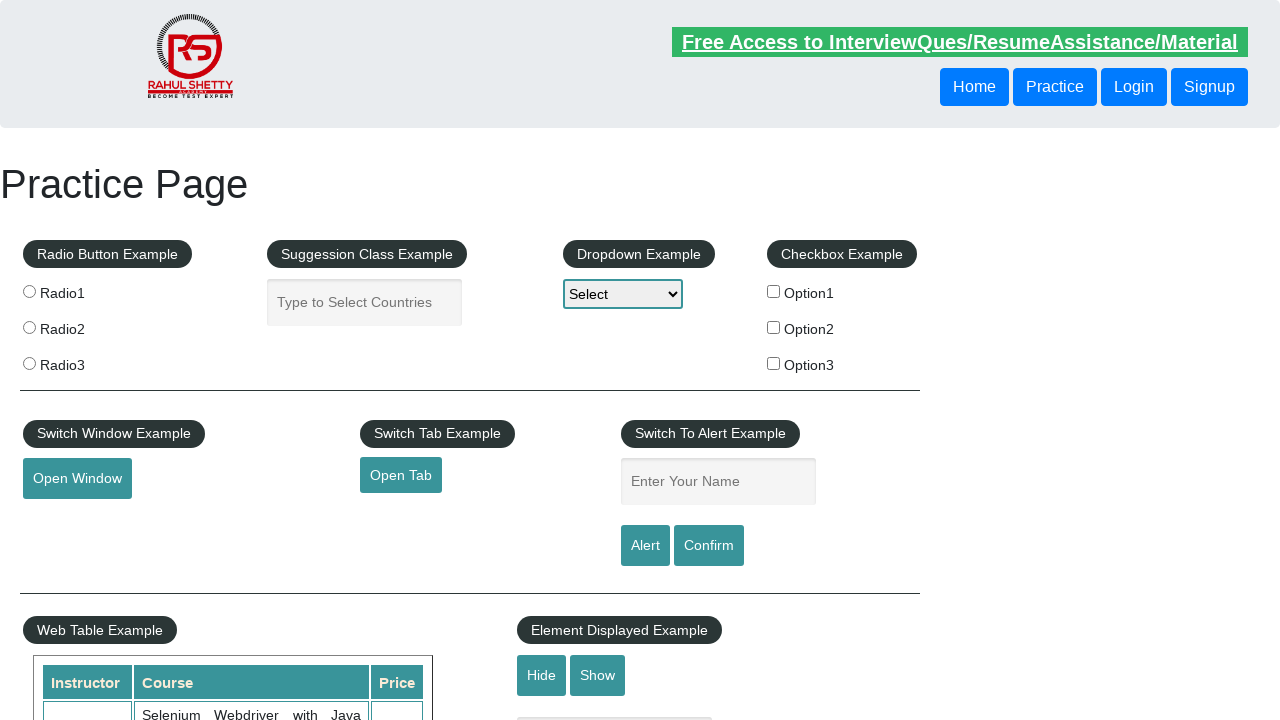

Waited for page load state after refresh
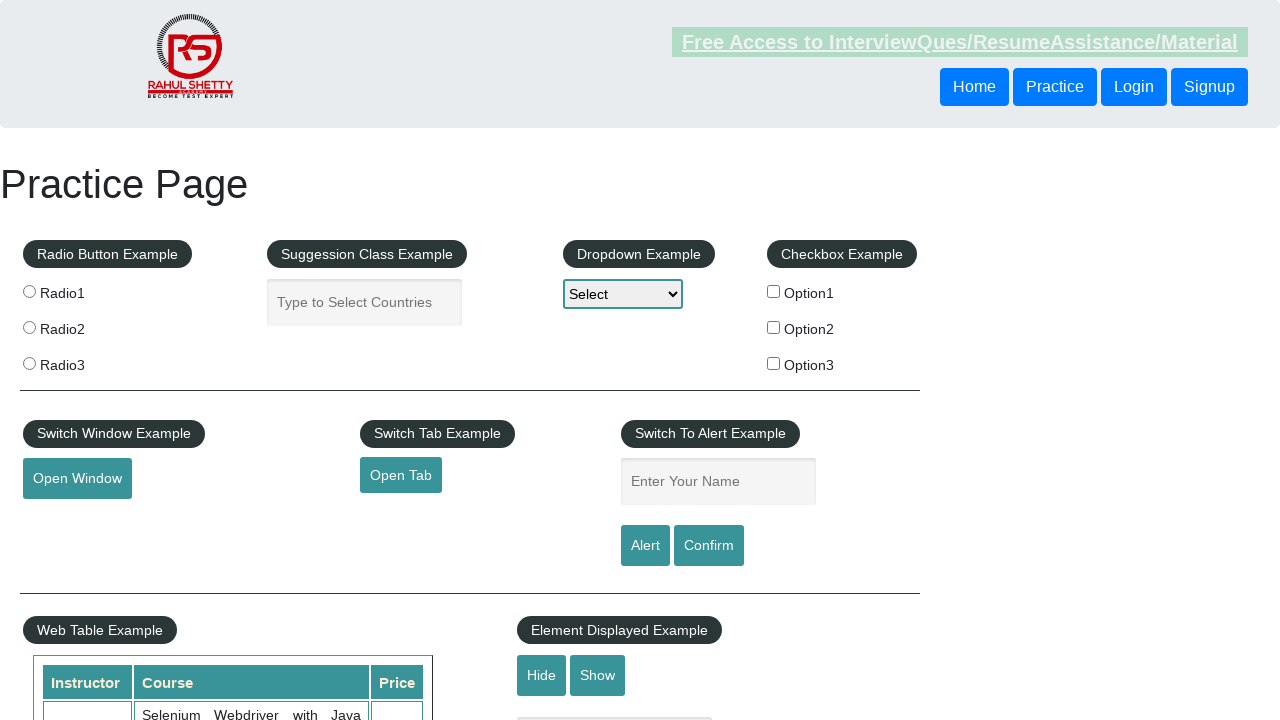

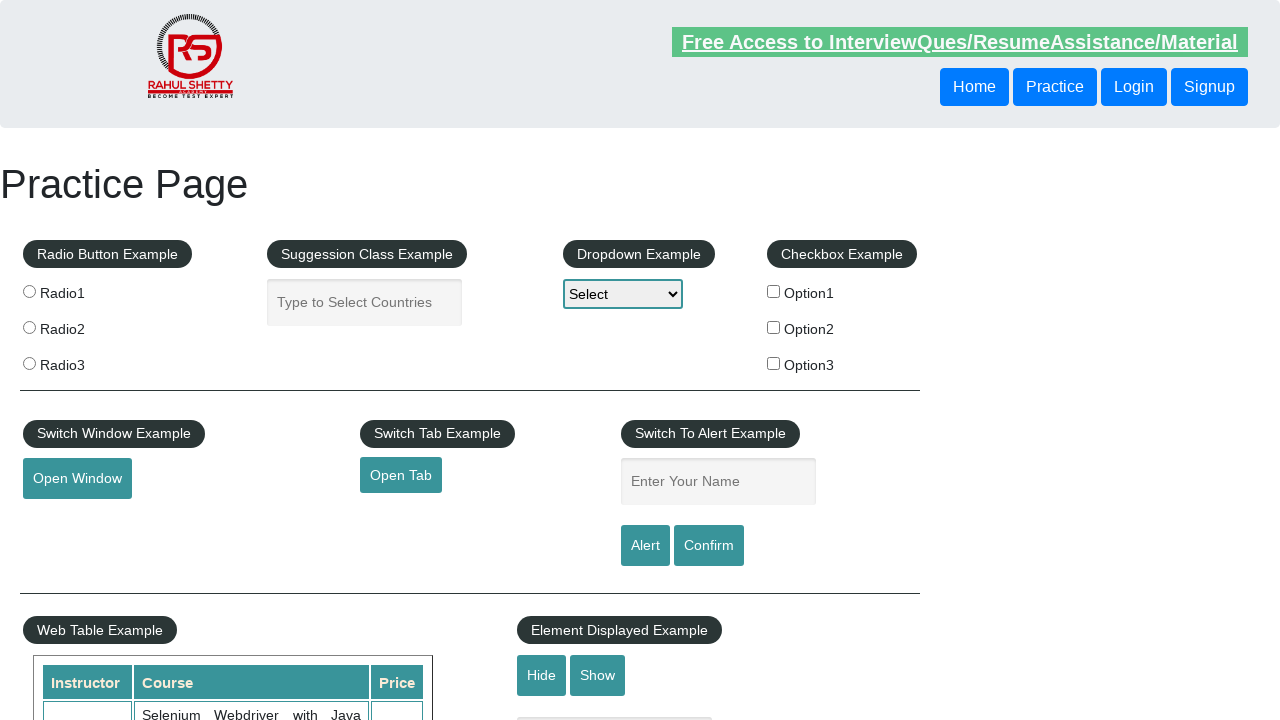